Tests page scrolling functionality by scrolling down 2000 pixels and then scrolling back up 1000 pixels on the Meesho website

Starting URL: https://www.meesho.com

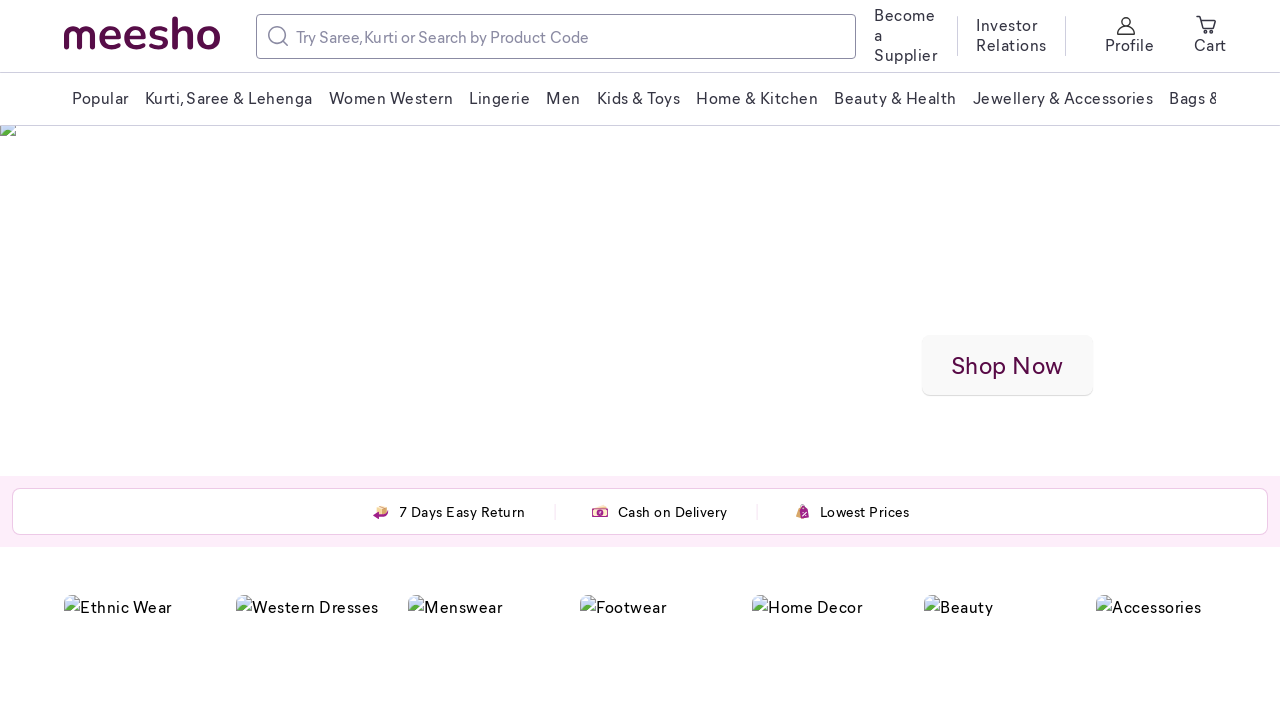

Scrolled down 2000 pixels using JavaScript
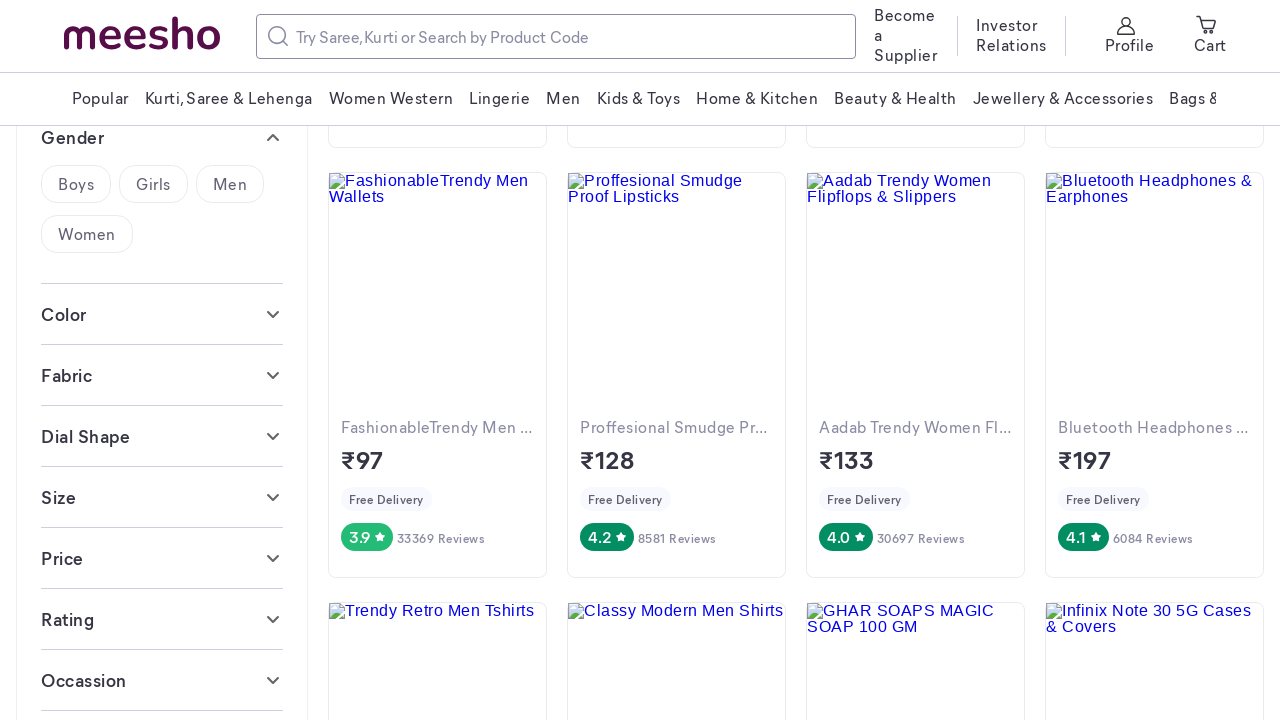

Waited 2000ms for content to load after scrolling down
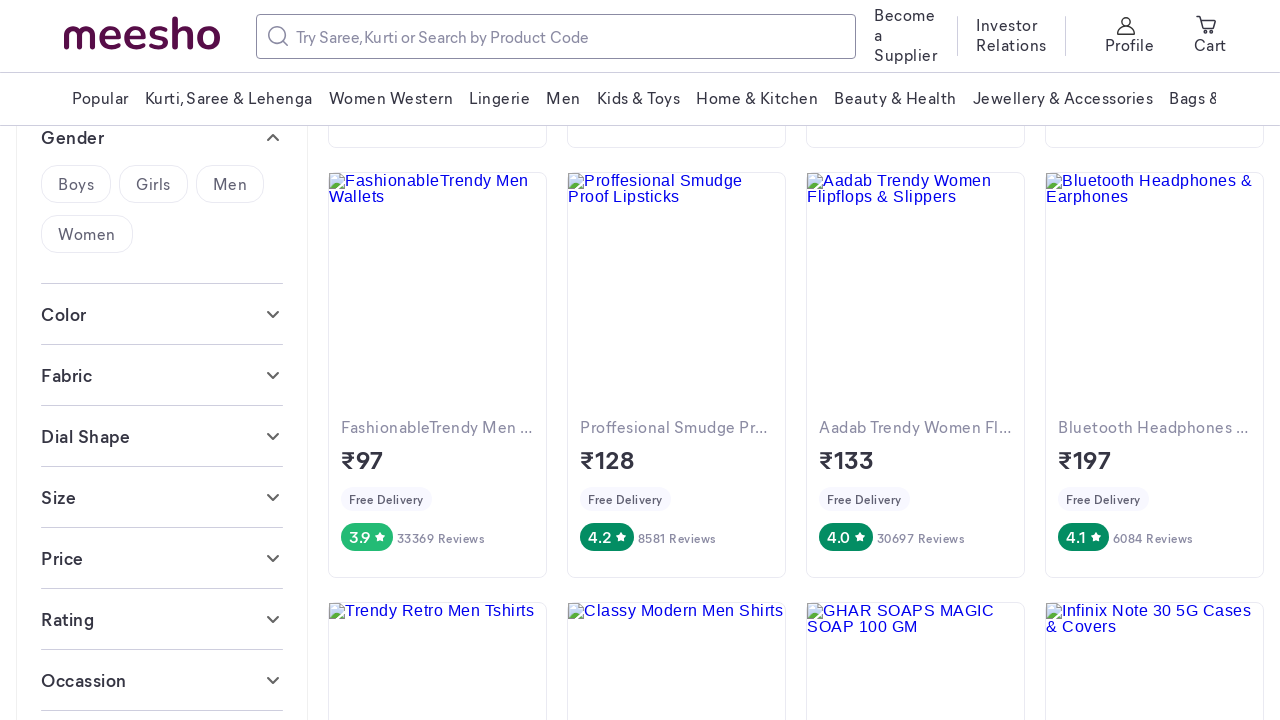

Scrolled up 1000 pixels using JavaScript
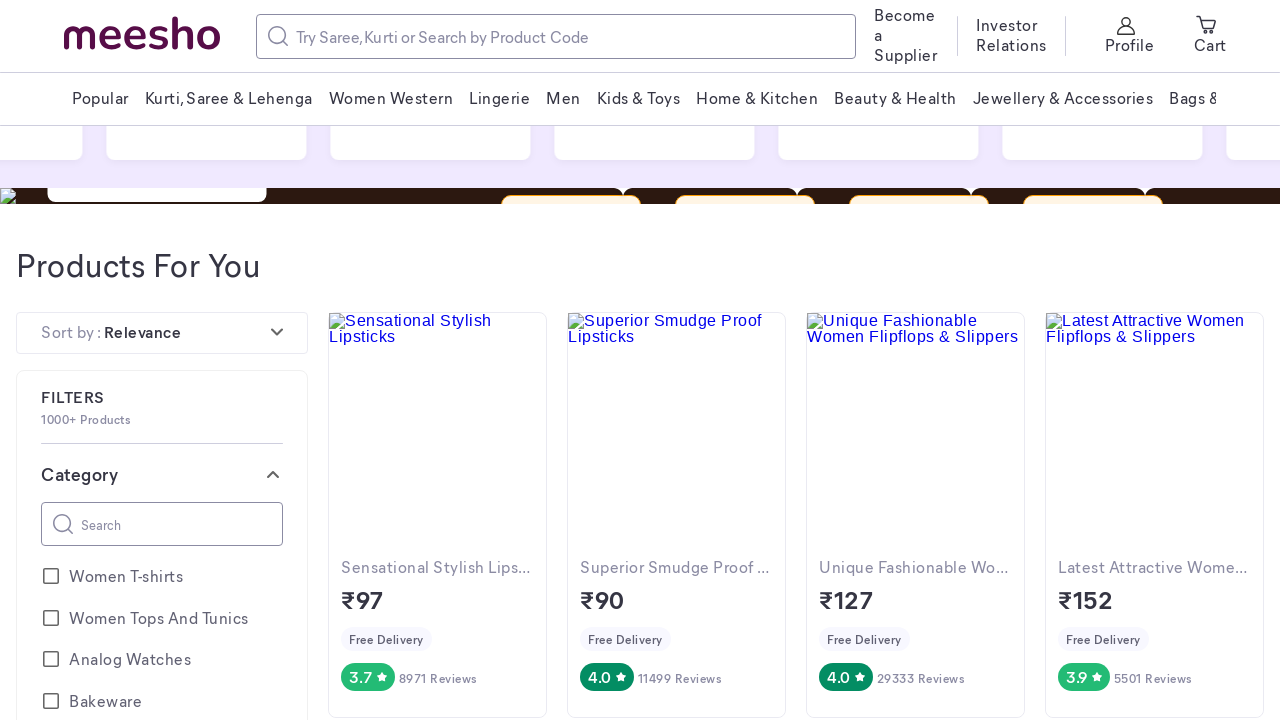

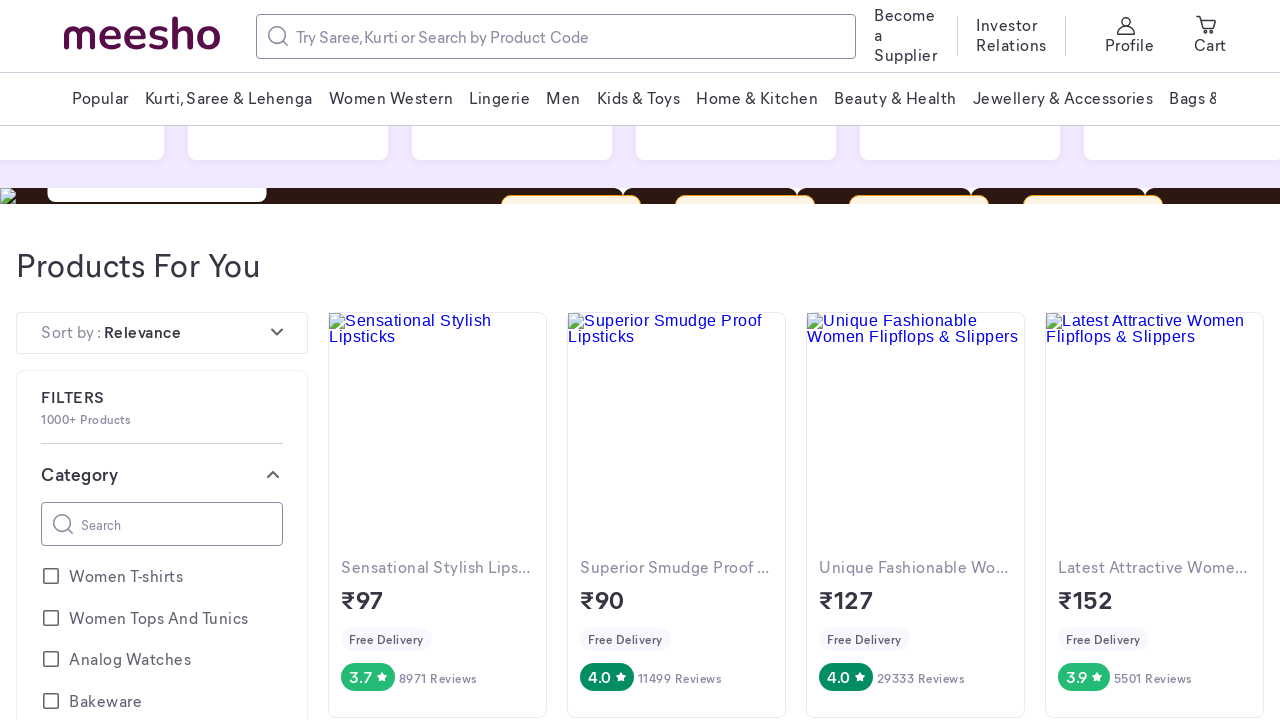